Tests dynamic element interaction by clicking a reveal button, waiting for an element to become clickable, and then typing text into the revealed input field

Starting URL: https://www.selenium.dev/selenium/web/dynamic.html

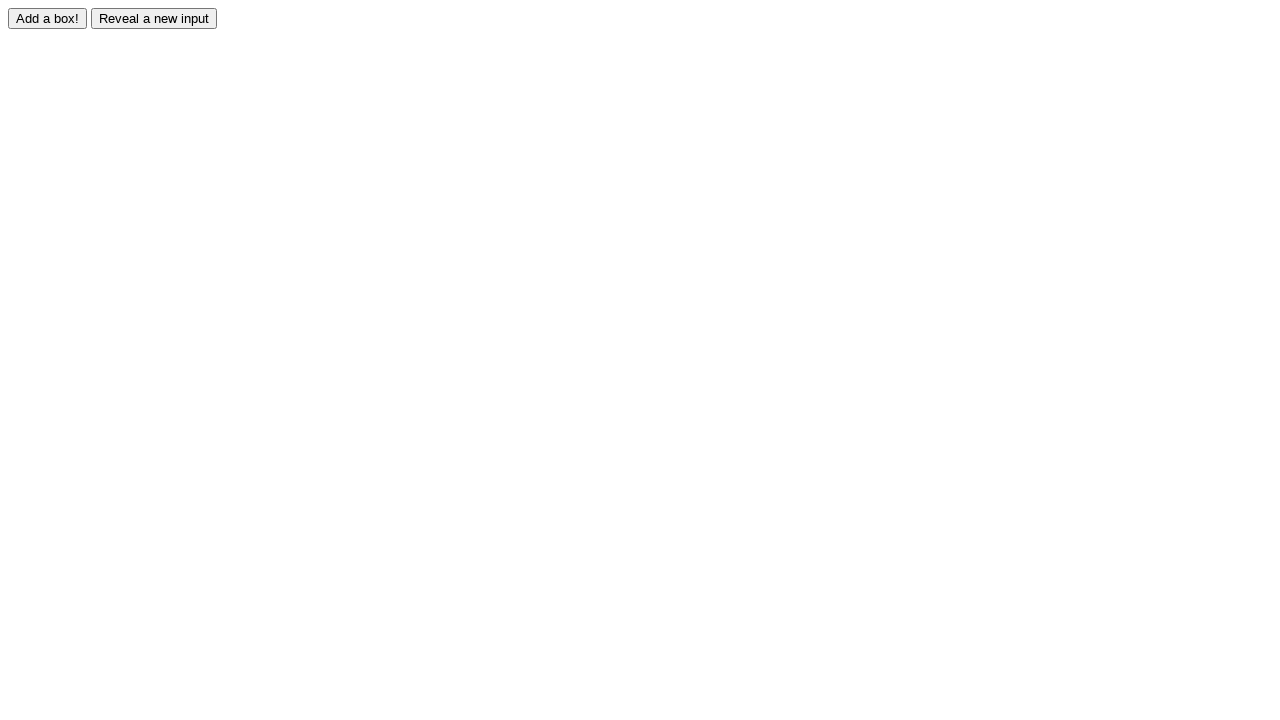

Clicked reveal button to trigger dynamic element appearance at (154, 18) on input#reveal
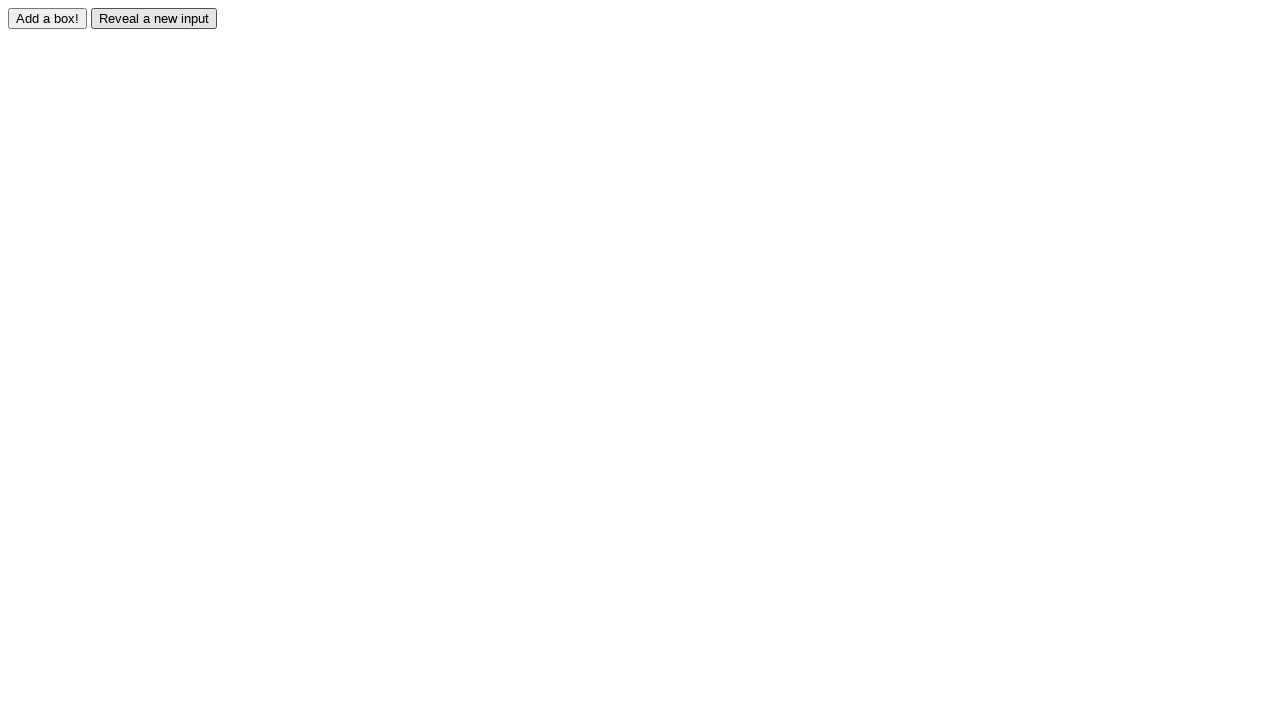

Revealed input field became visible
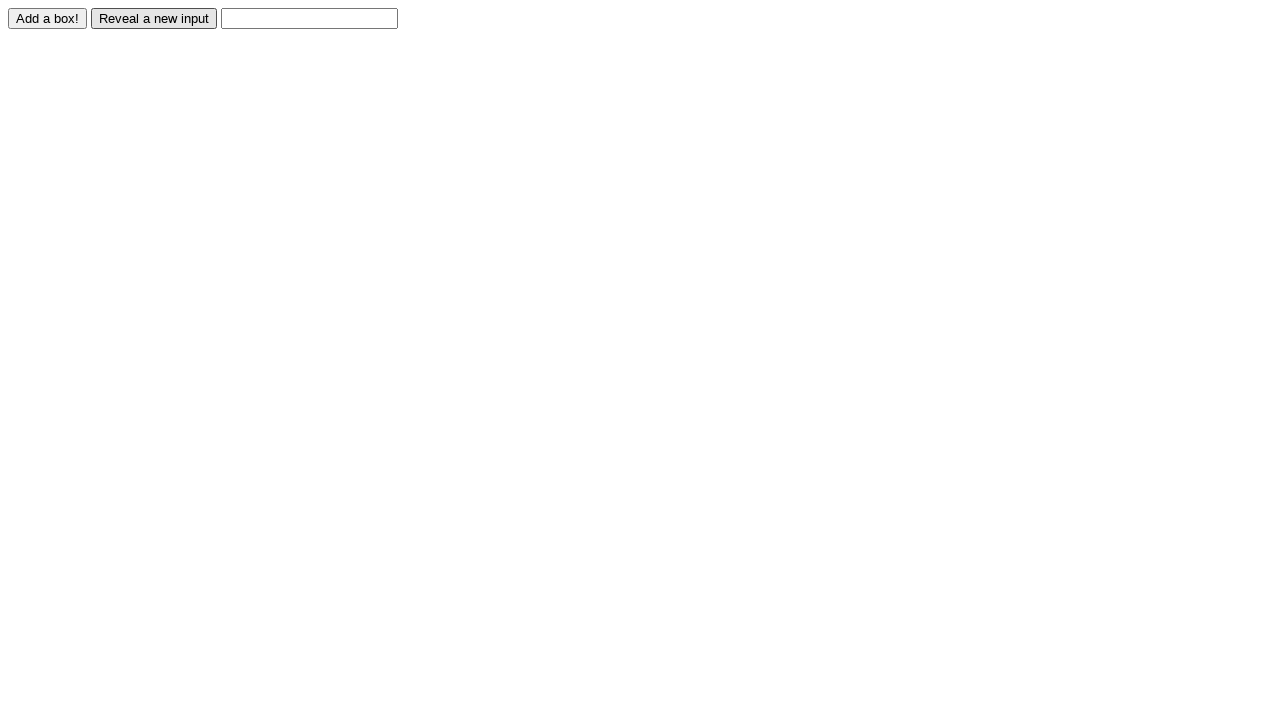

Typed 'Hello' into the revealed input field on input#revealed
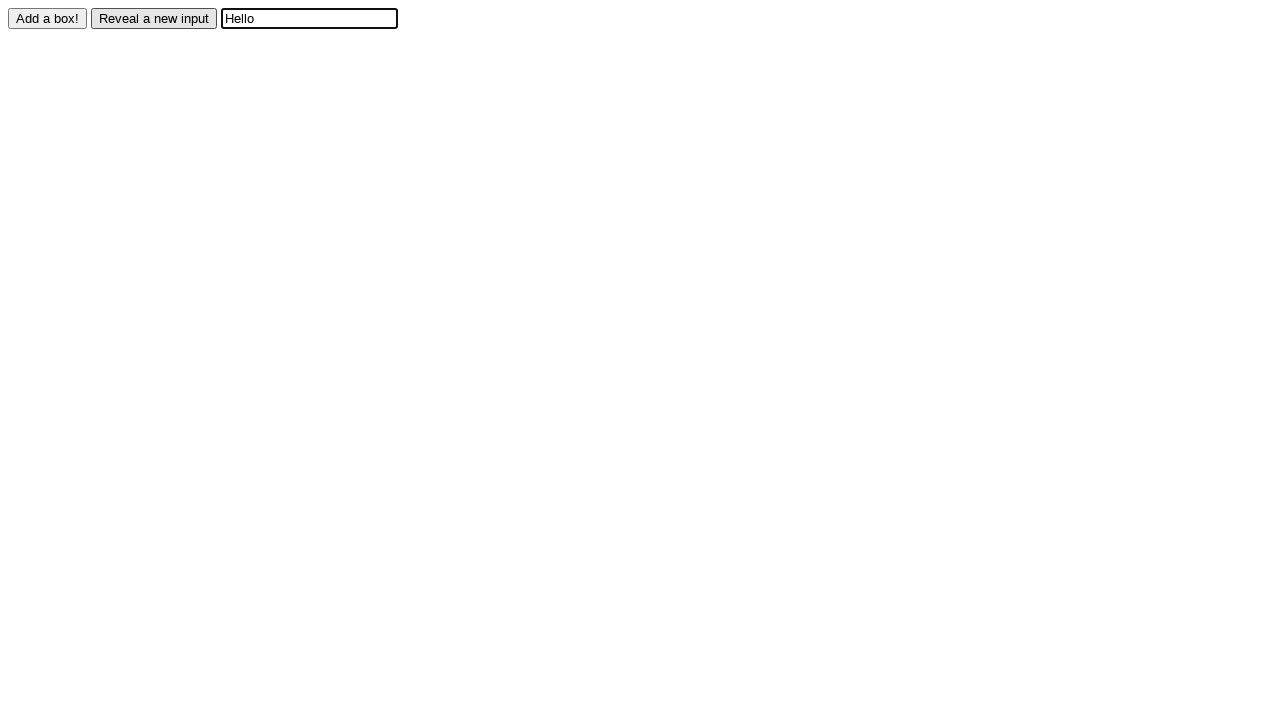

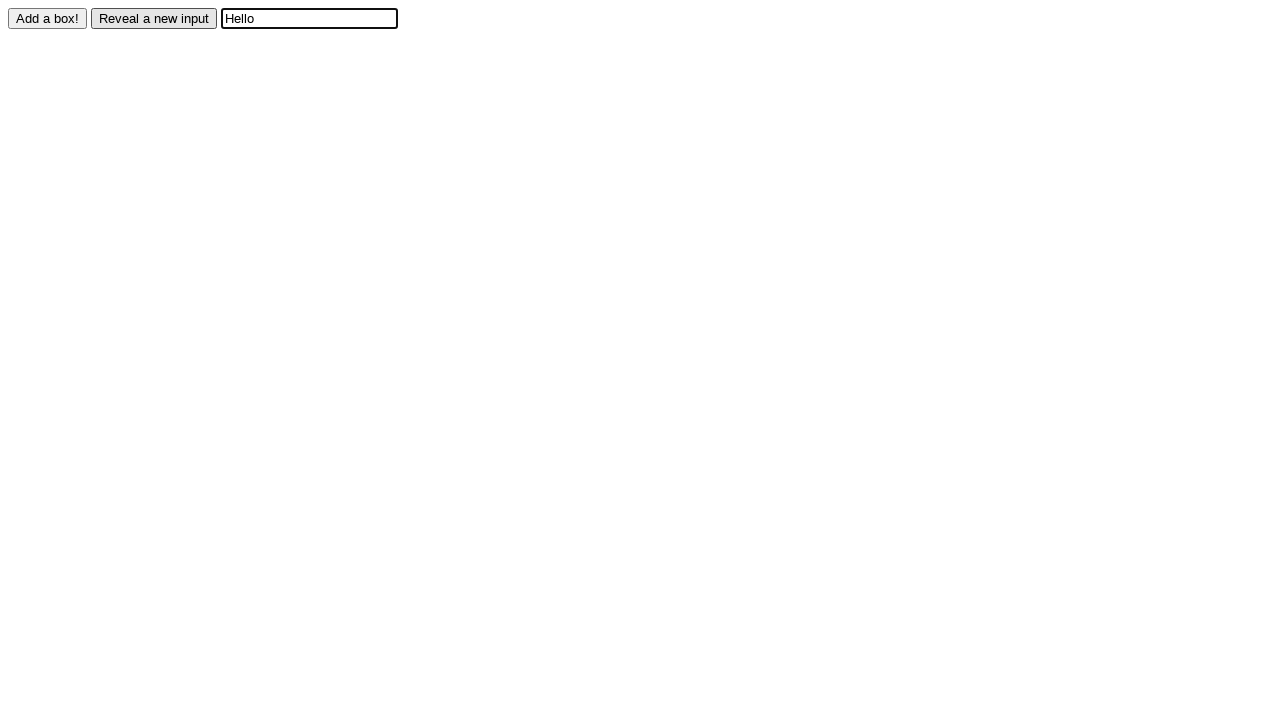